Tests handling a JavaScript confirm dialog by clicking a button to trigger it, then dismissing the confirm by clicking Cancel

Starting URL: https://the-internet.herokuapp.com/javascript_alerts

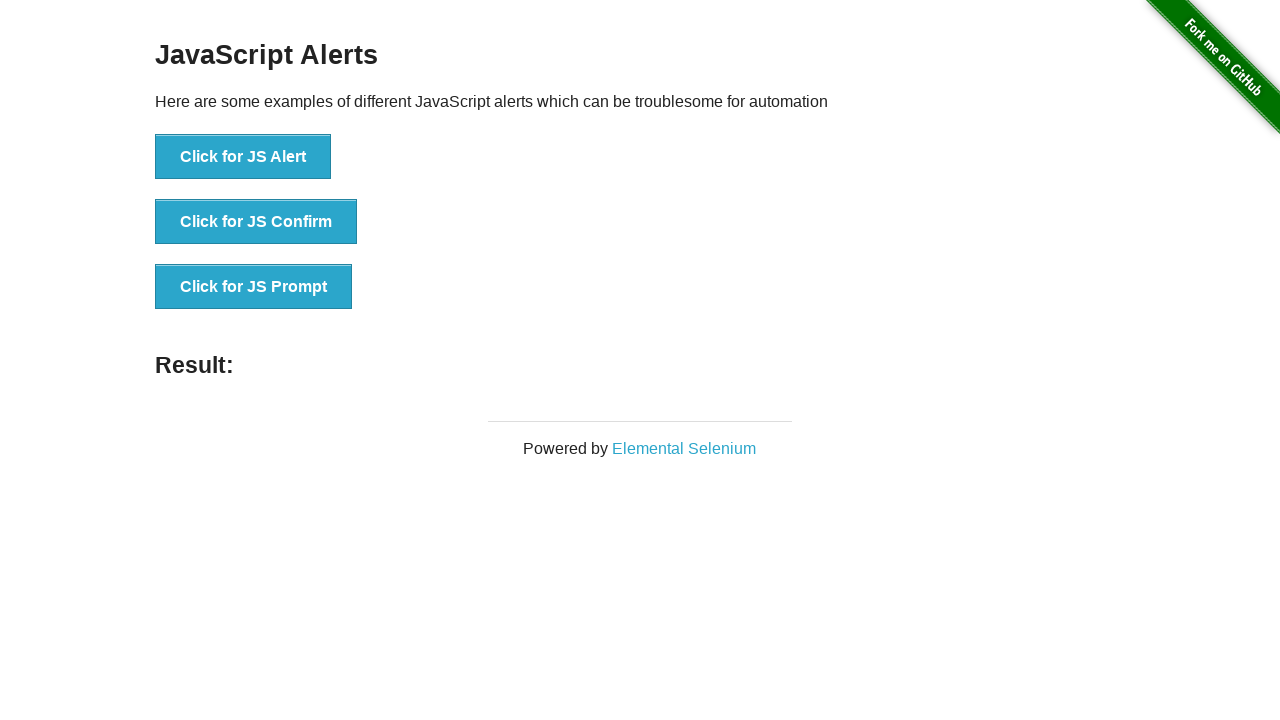

Set up dialog handler to dismiss confirm dialogs
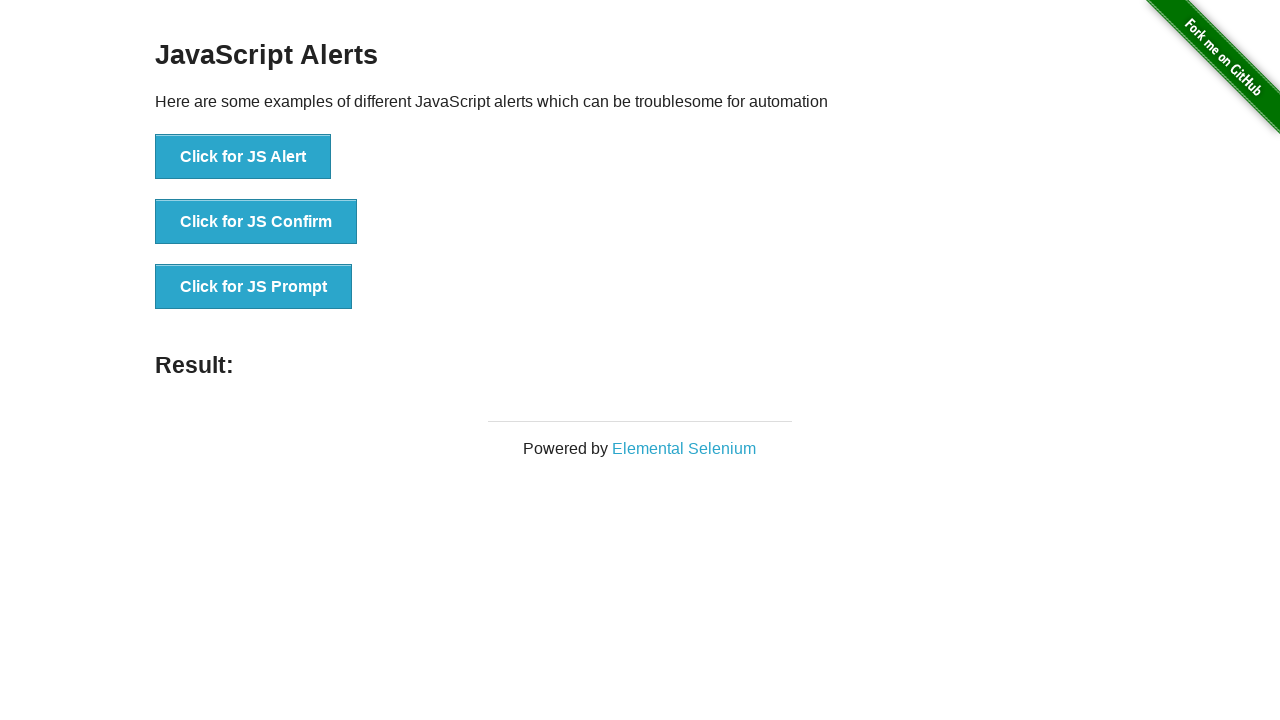

Clicked button to trigger JavaScript confirm dialog at (256, 222) on xpath=//button[text()='Click for JS Confirm']
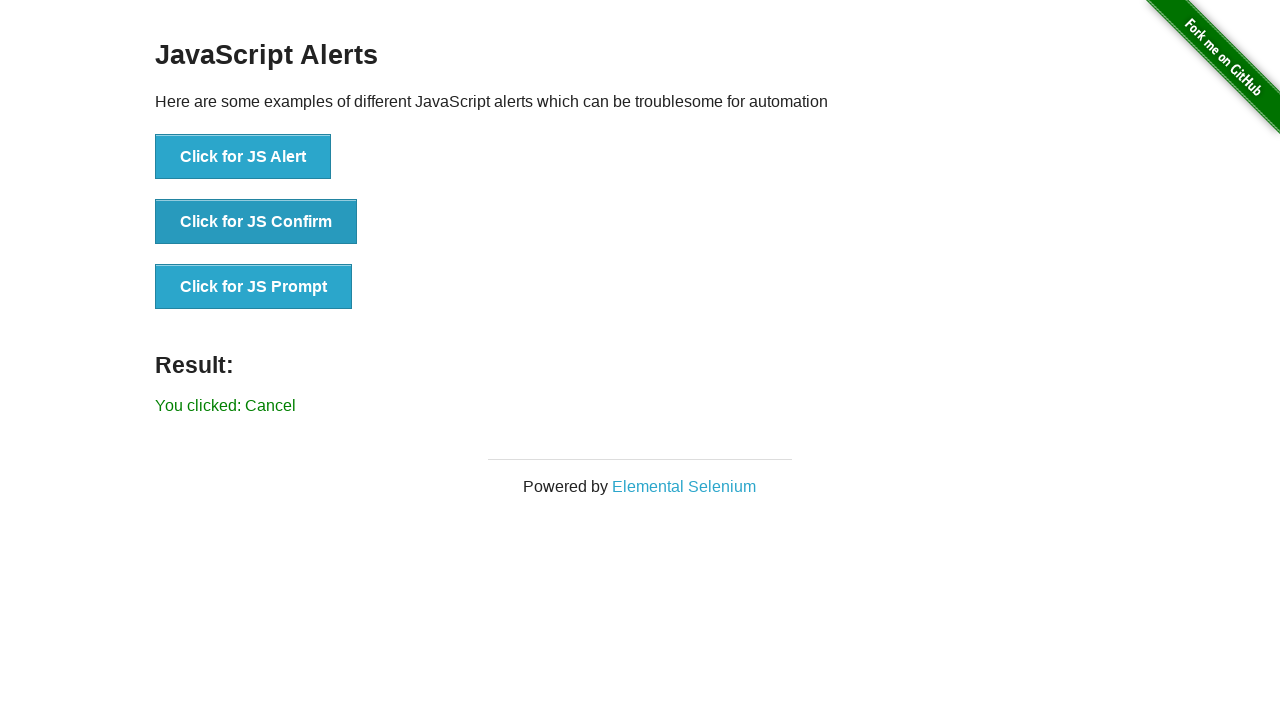

Confirmed dialog was dismissed by verifying result element appeared
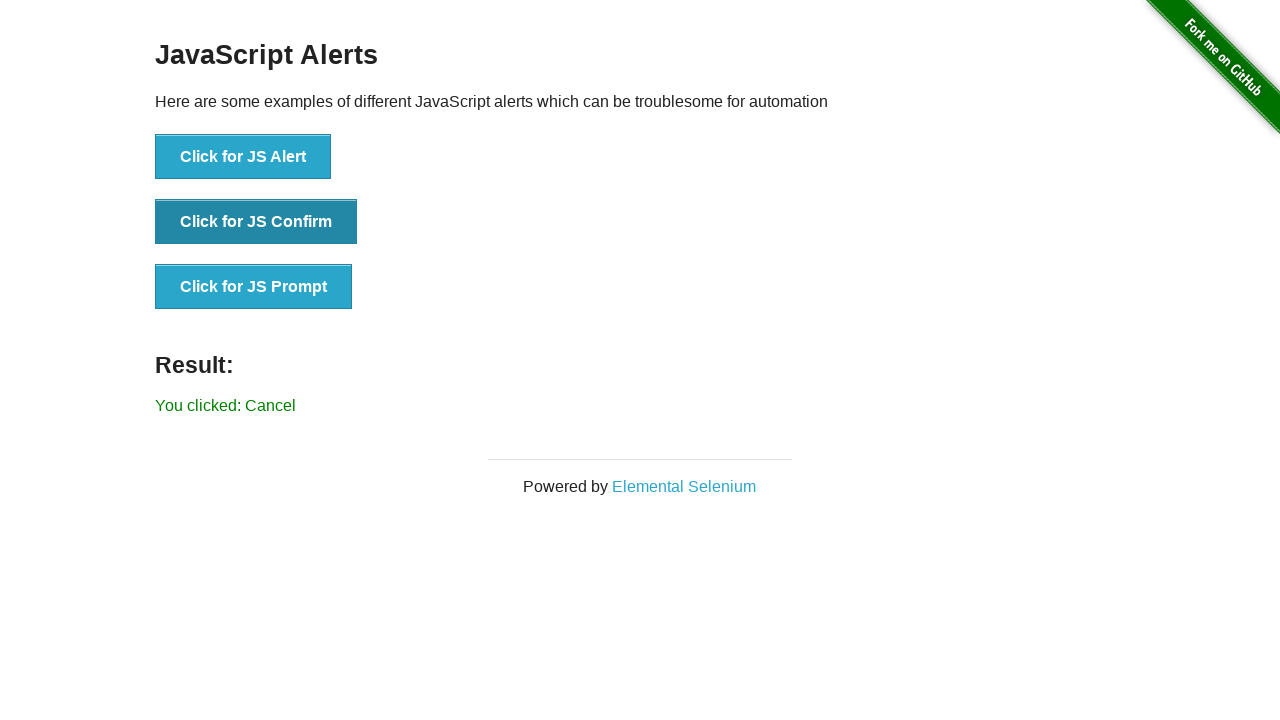

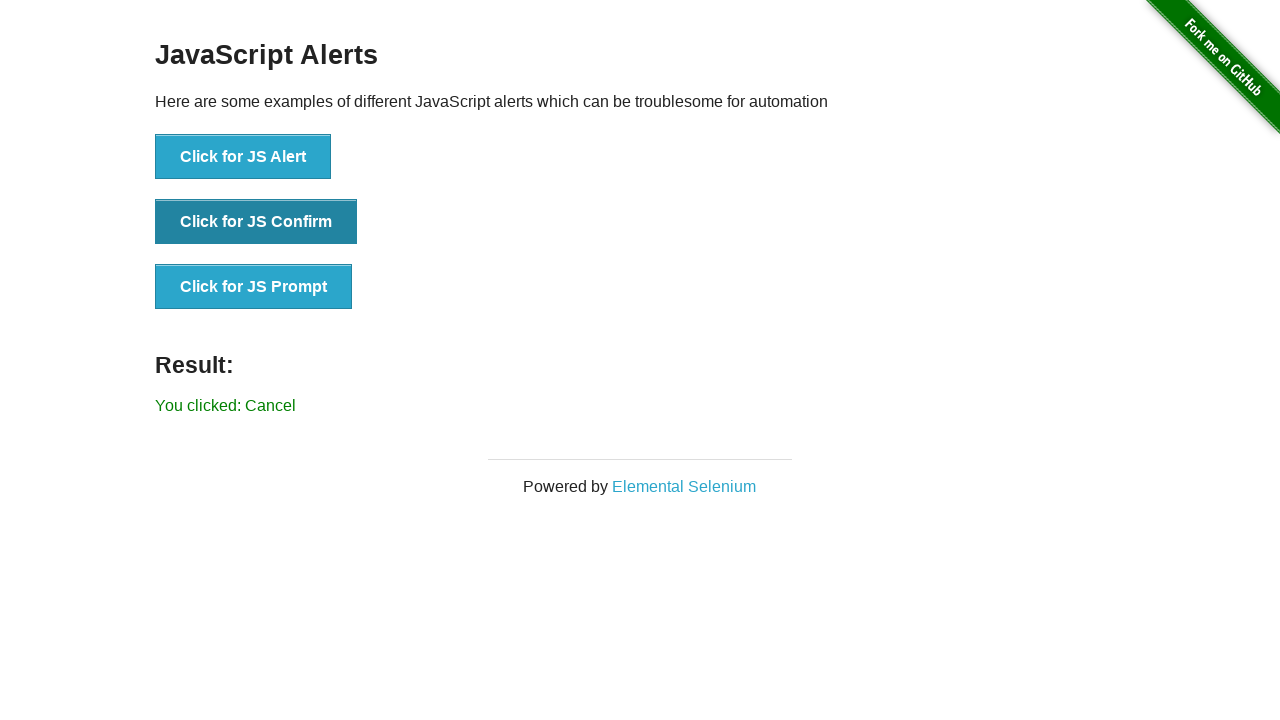